Tests JavaScript alert handling by triggering a prompt alert, entering text, and accepting it

Starting URL: https://the-internet.herokuapp.com/javascript_alerts

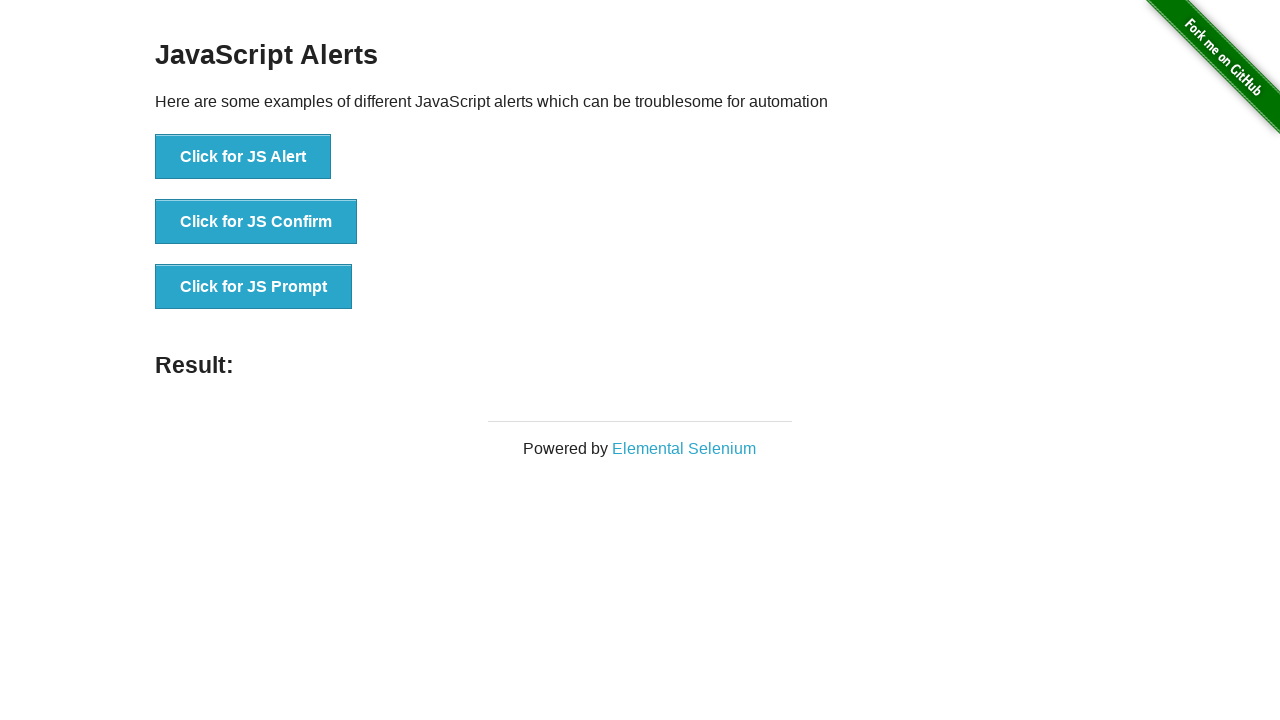

Clicked 'Click for JS Prompt' button to trigger JavaScript prompt alert at (254, 287) on xpath=//button[text()='Click for JS Prompt']
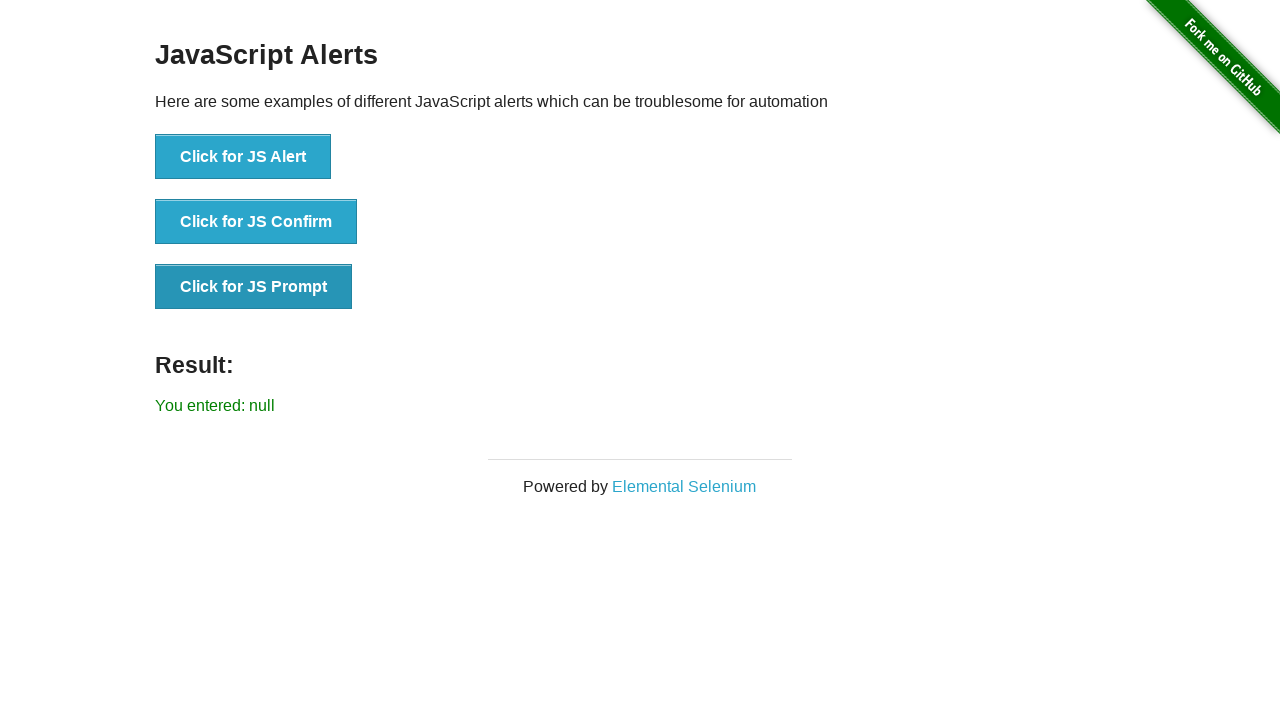

Set up dialog handler to accept prompt with text 'Hello World!'
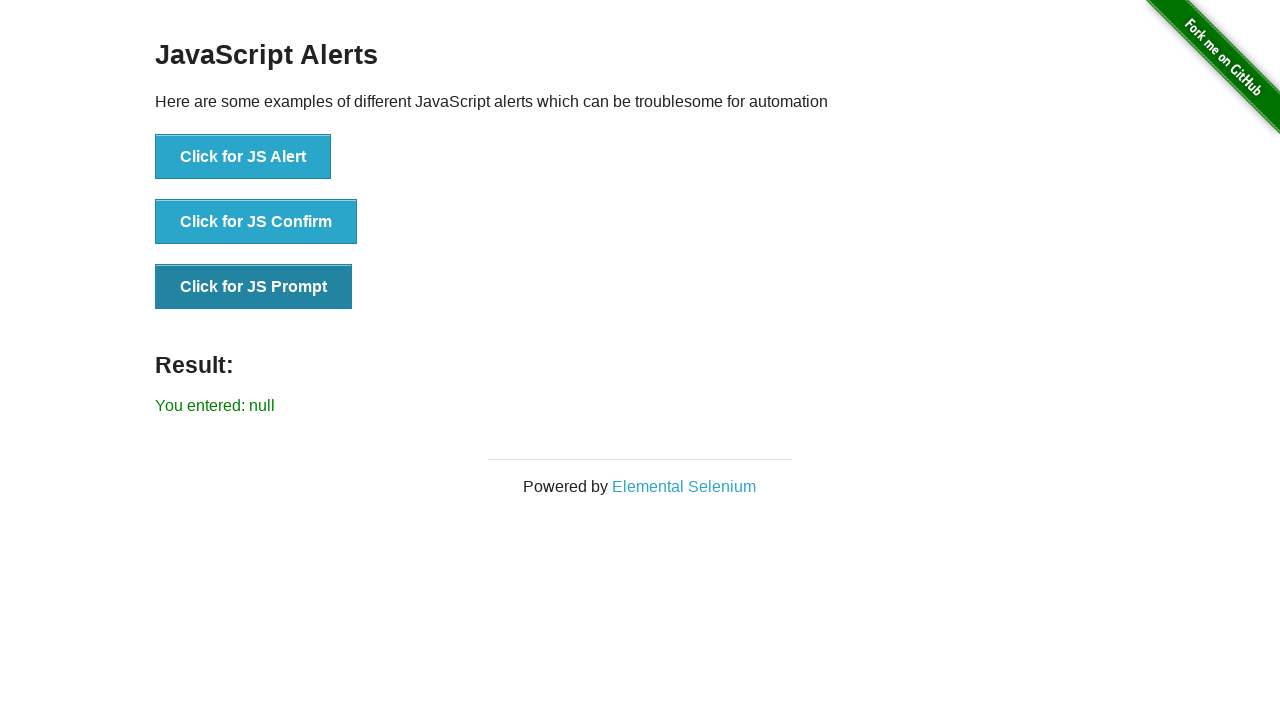

Clicked 'Click for JS Prompt' button again to trigger alert and activate dialog handler at (254, 287) on xpath=//button[text()='Click for JS Prompt']
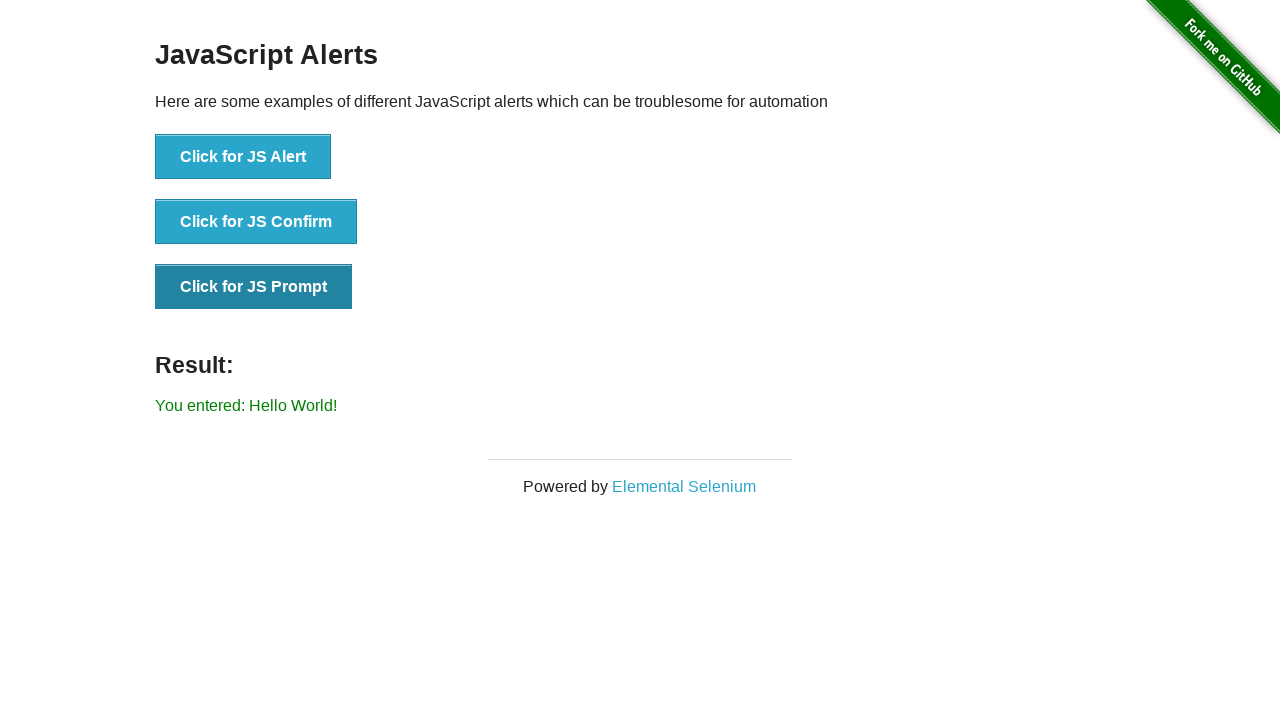

Waited 1 second for alert result to appear
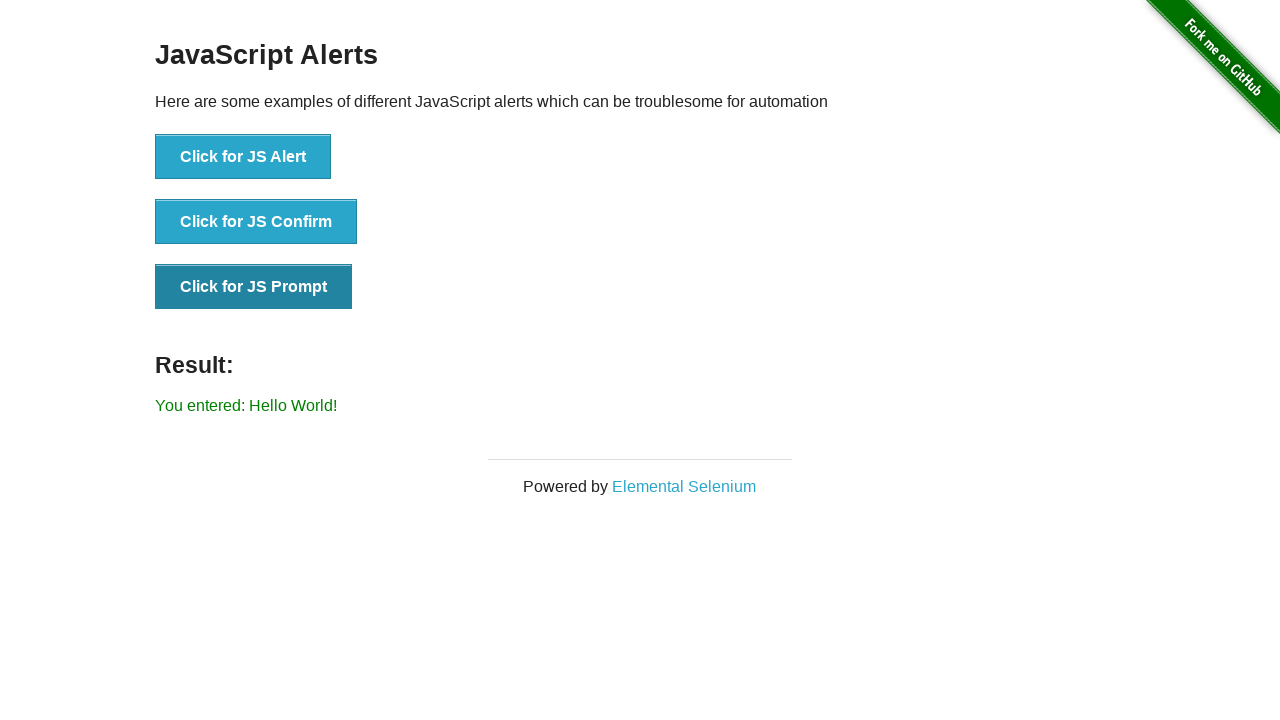

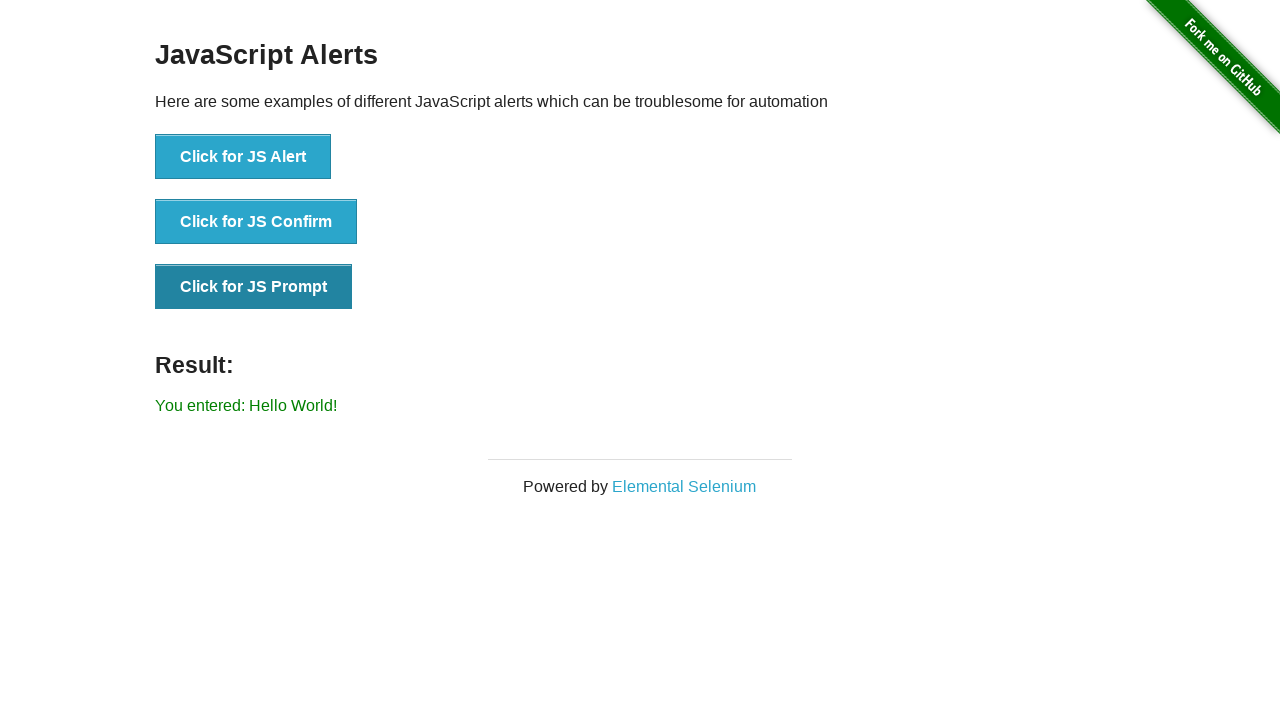